Tests registration form validation with various invalid phone number formats (too short, too long, invalid prefix).

Starting URL: https://alada.vn/tai-khoan/dang-ky.html

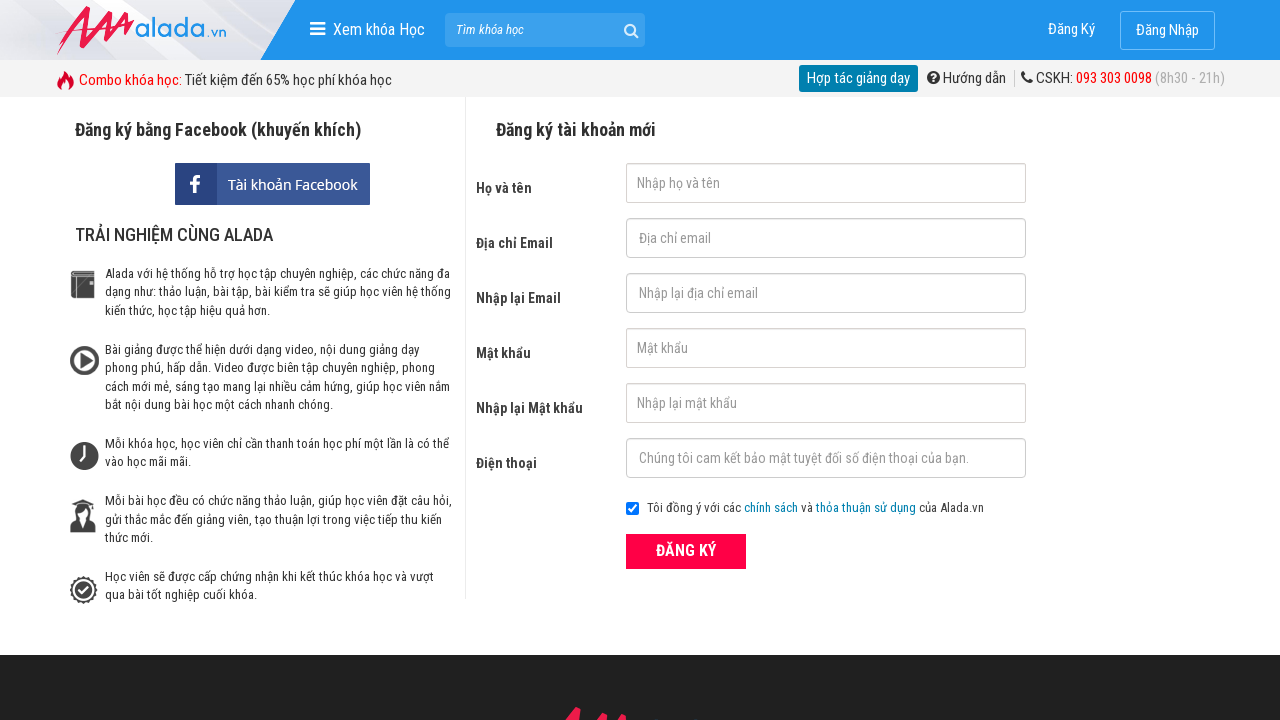

Filled first name field with 'Hoàng Hải' on input#txtFirstname
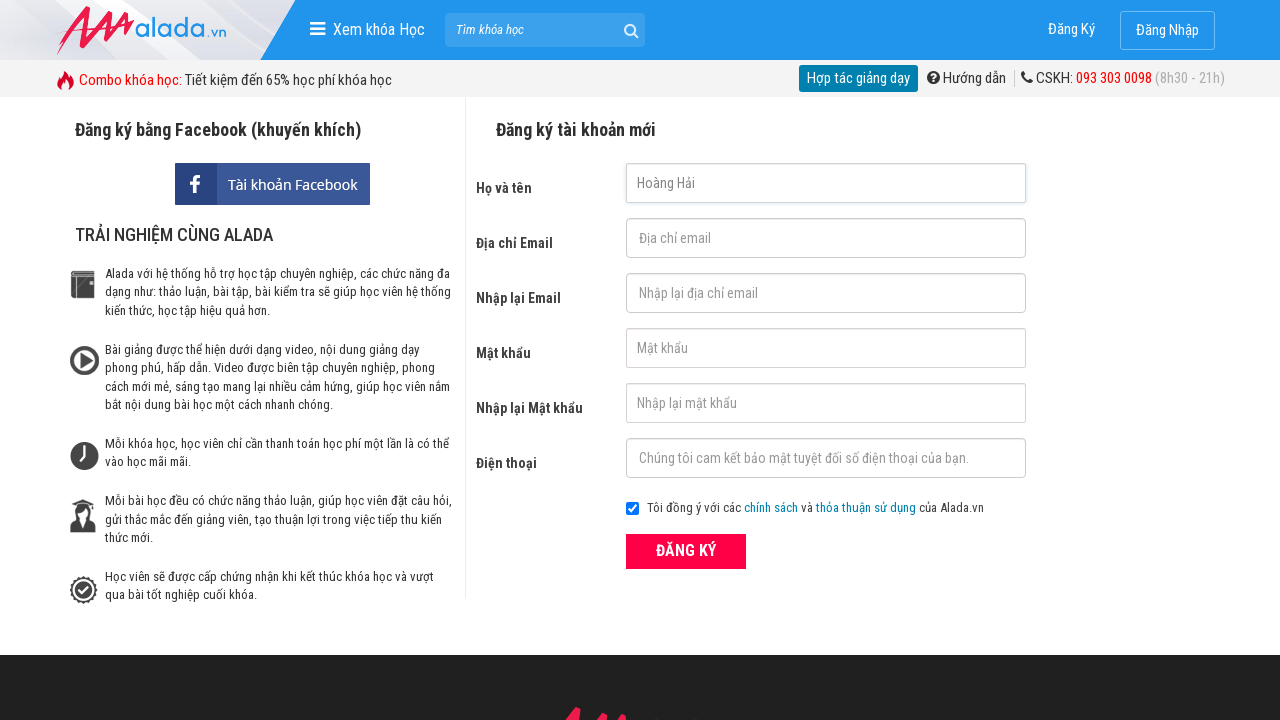

Filled email field with 'hai@gmail.com' on input#txtEmail
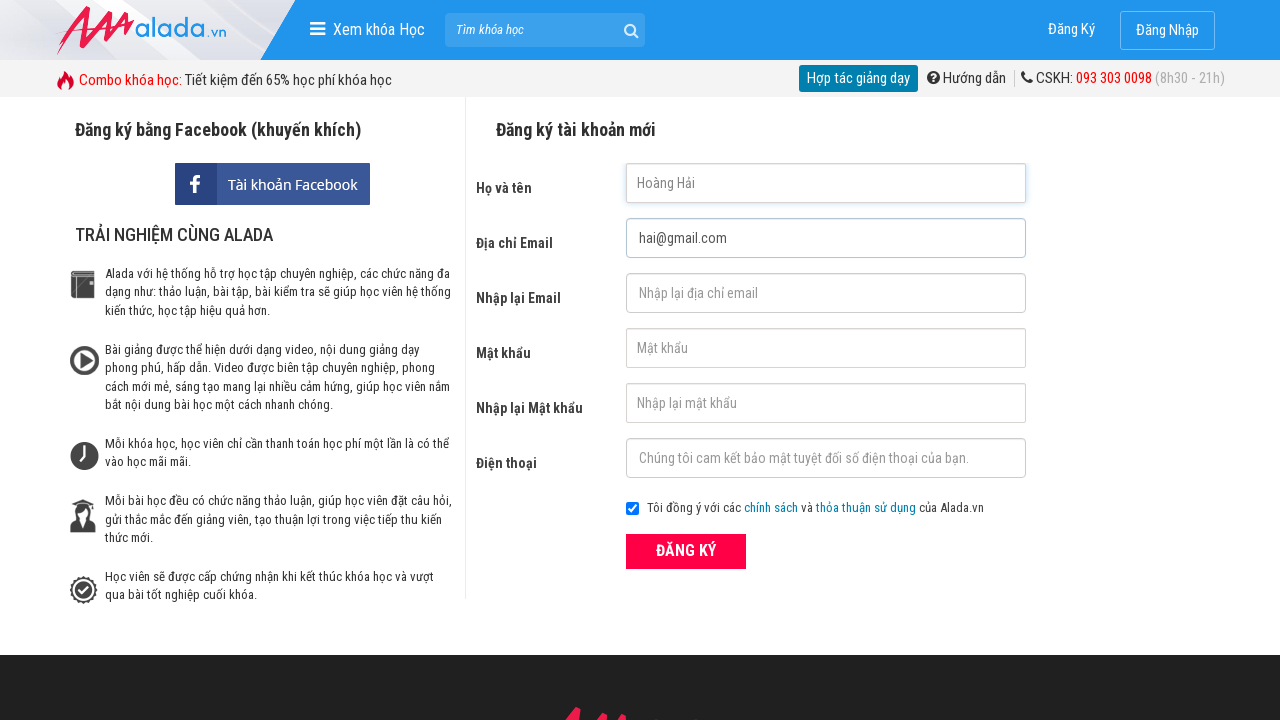

Filled confirm email field with 'hai@gmail.com' on input#txtCEmail
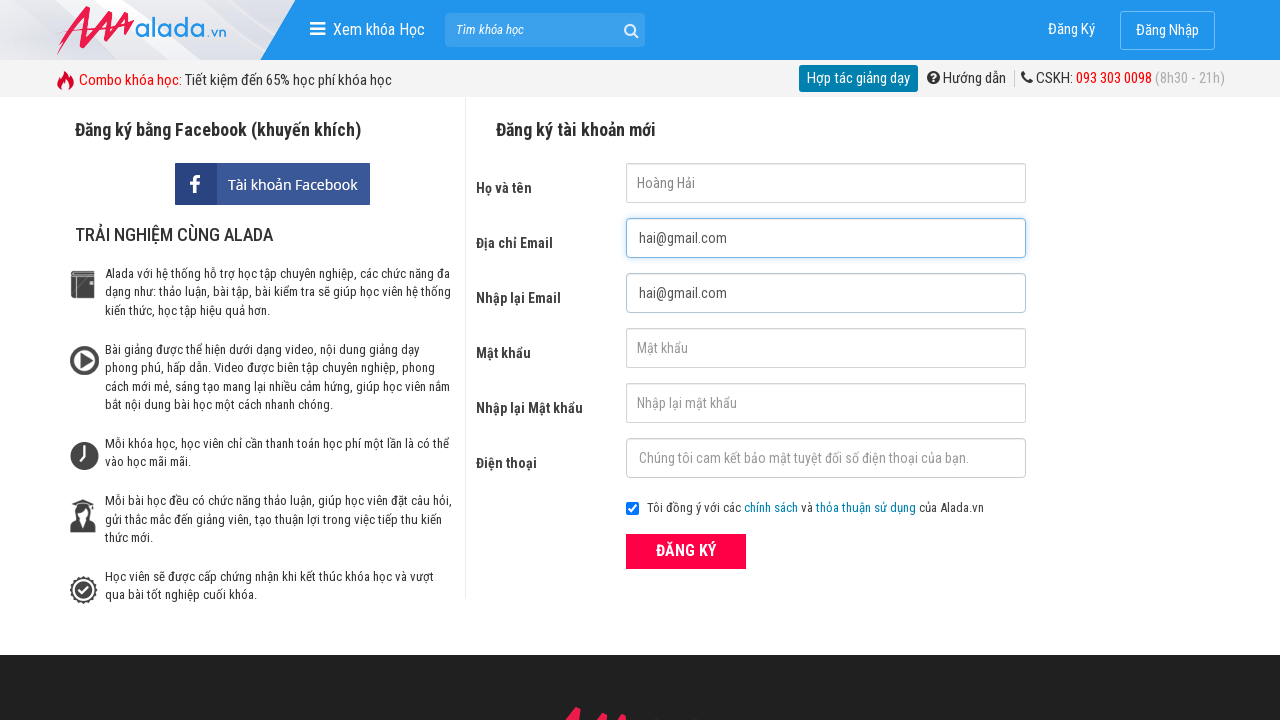

Filled password field with 'Abc@123' on input#txtPassword
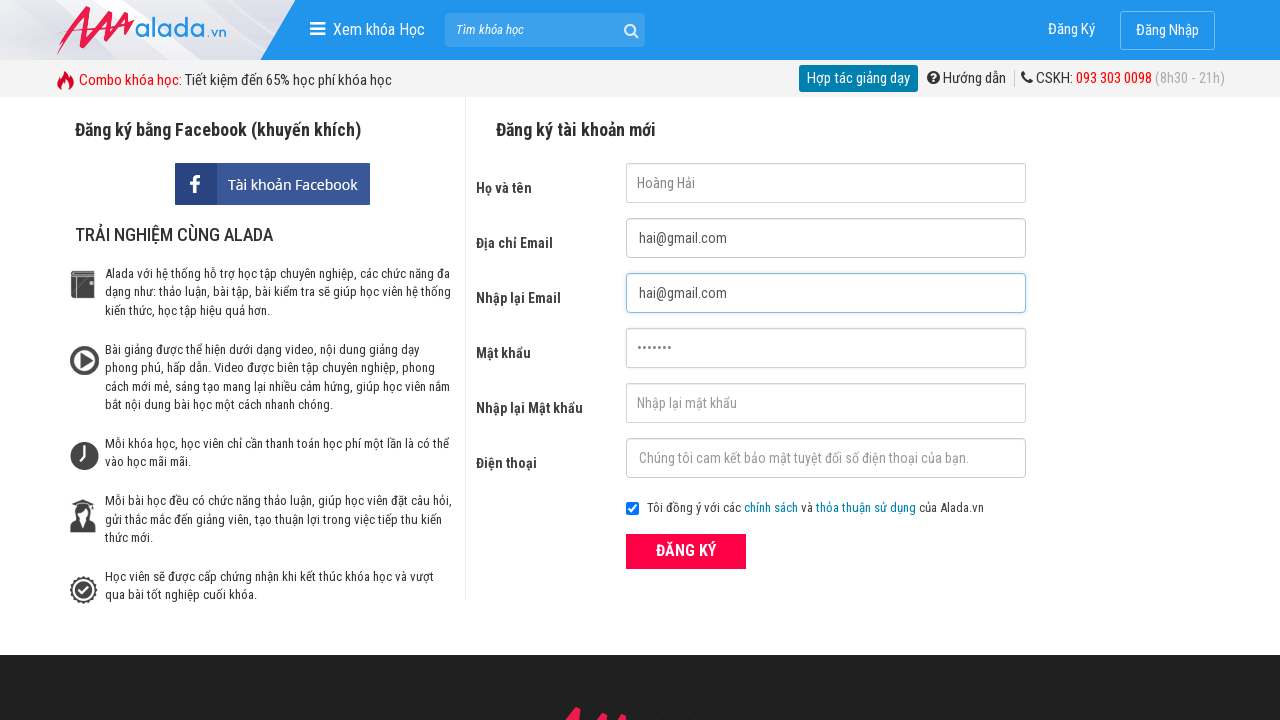

Filled confirm password field with 'Abc@123' on input#txtCPassword
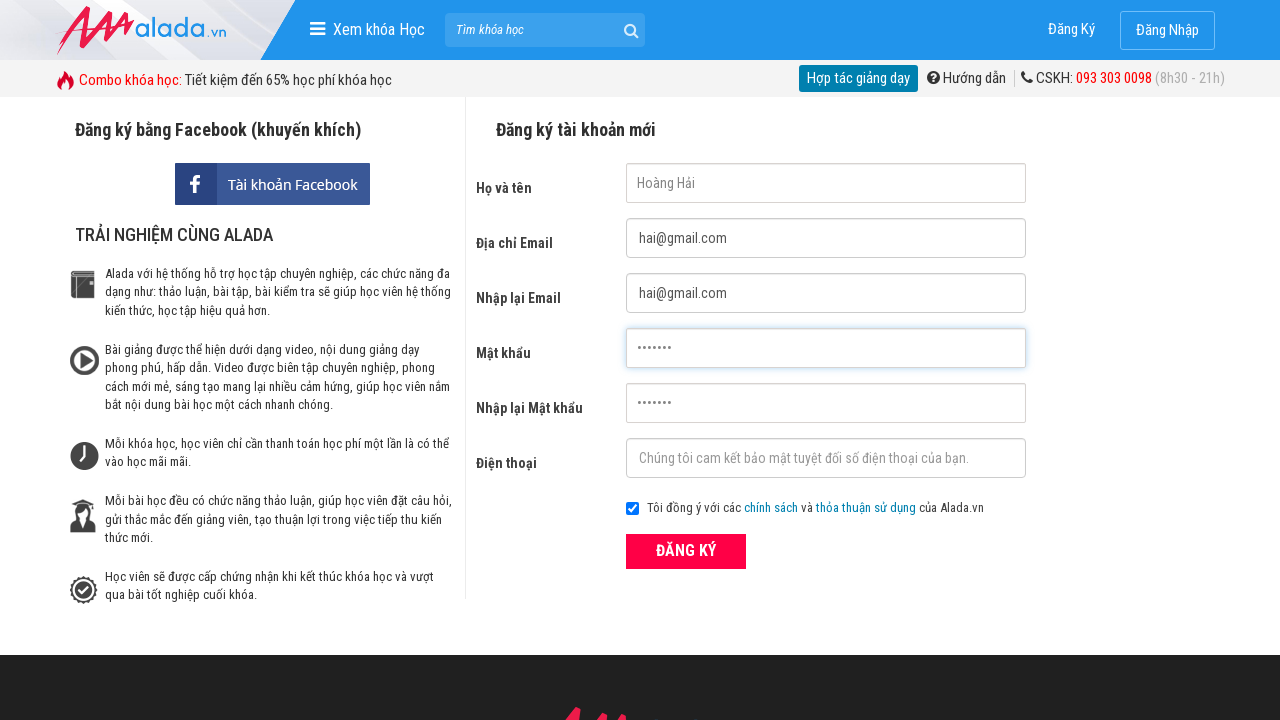

Filled phone field with 9 digits '098765432' (too short) on input#txtPhone
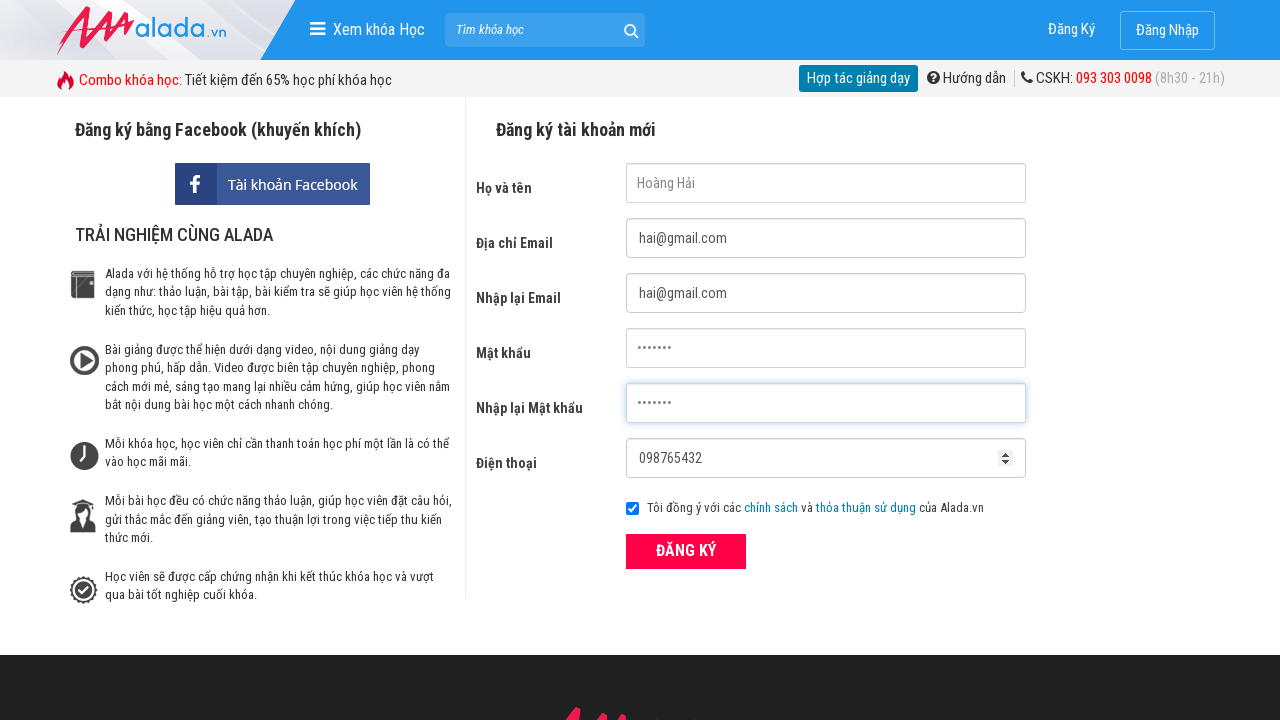

Clicked submit button to validate short phone number at (686, 551) on button[type='submit']
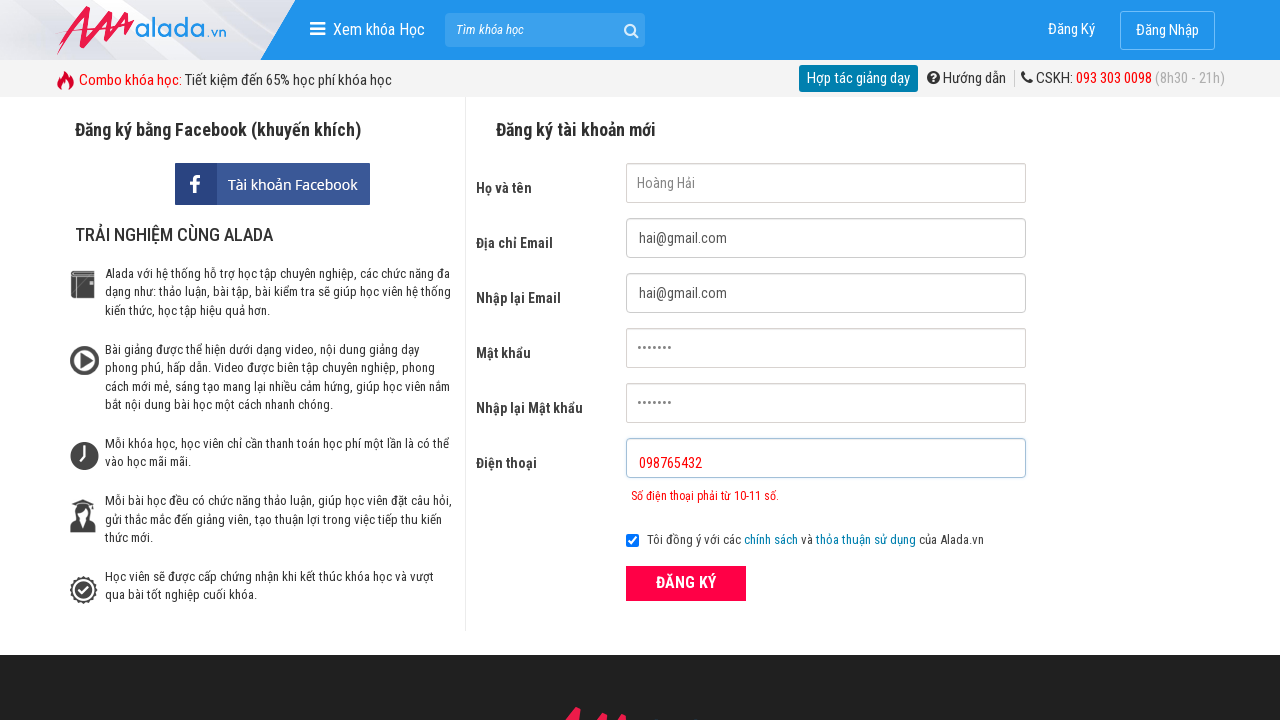

Phone number error message appeared for 9-digit number
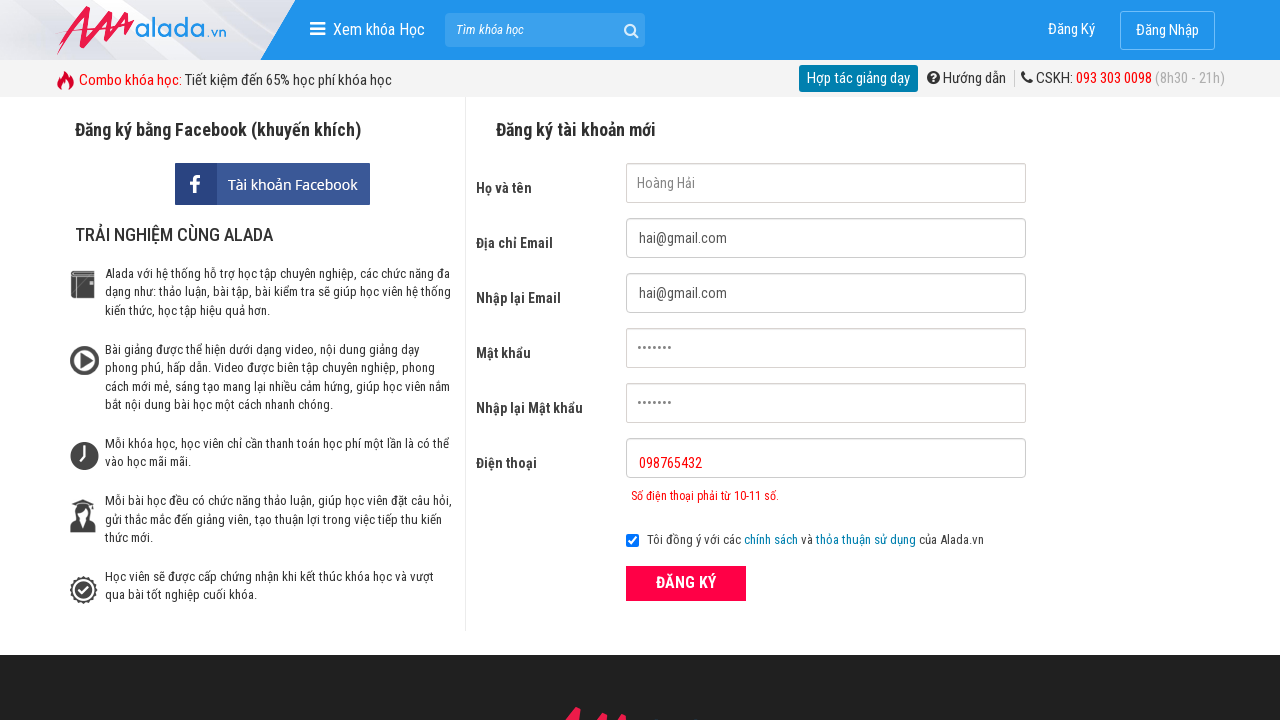

Filled phone field with 12 digits '098765432100' (too long) on input#txtPhone
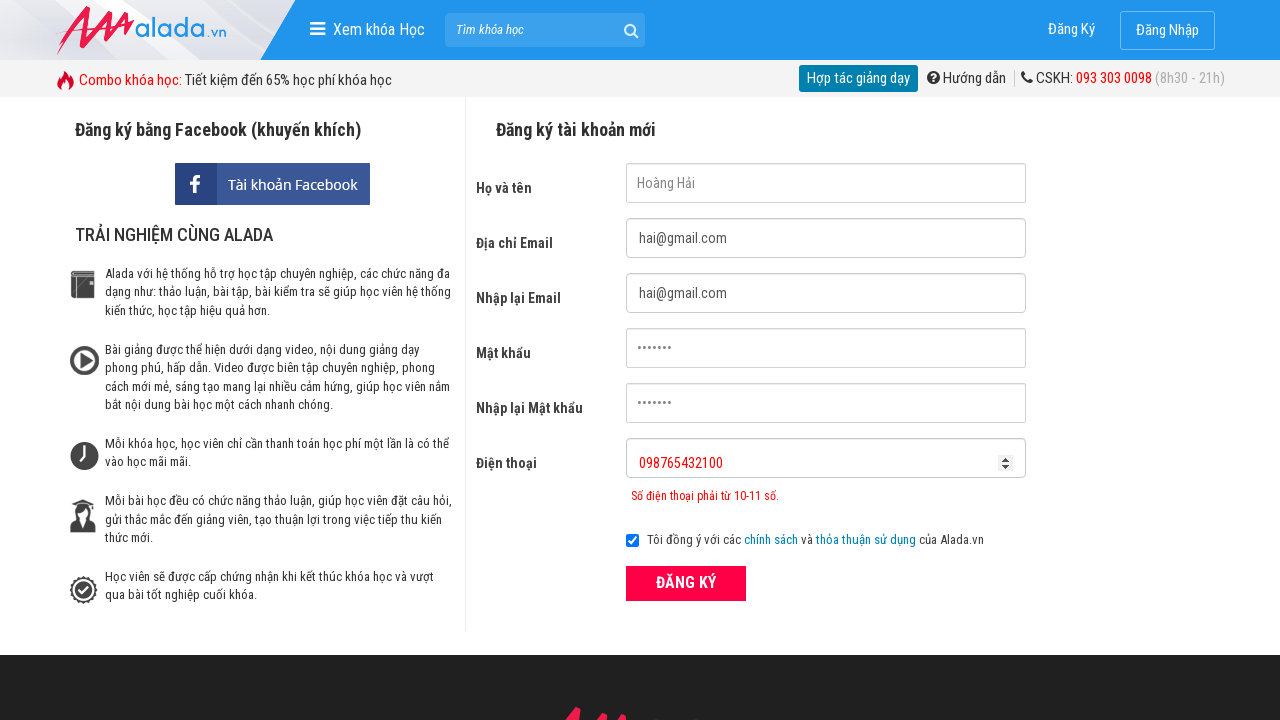

Clicked submit button to validate long phone number at (686, 583) on button[type='submit']
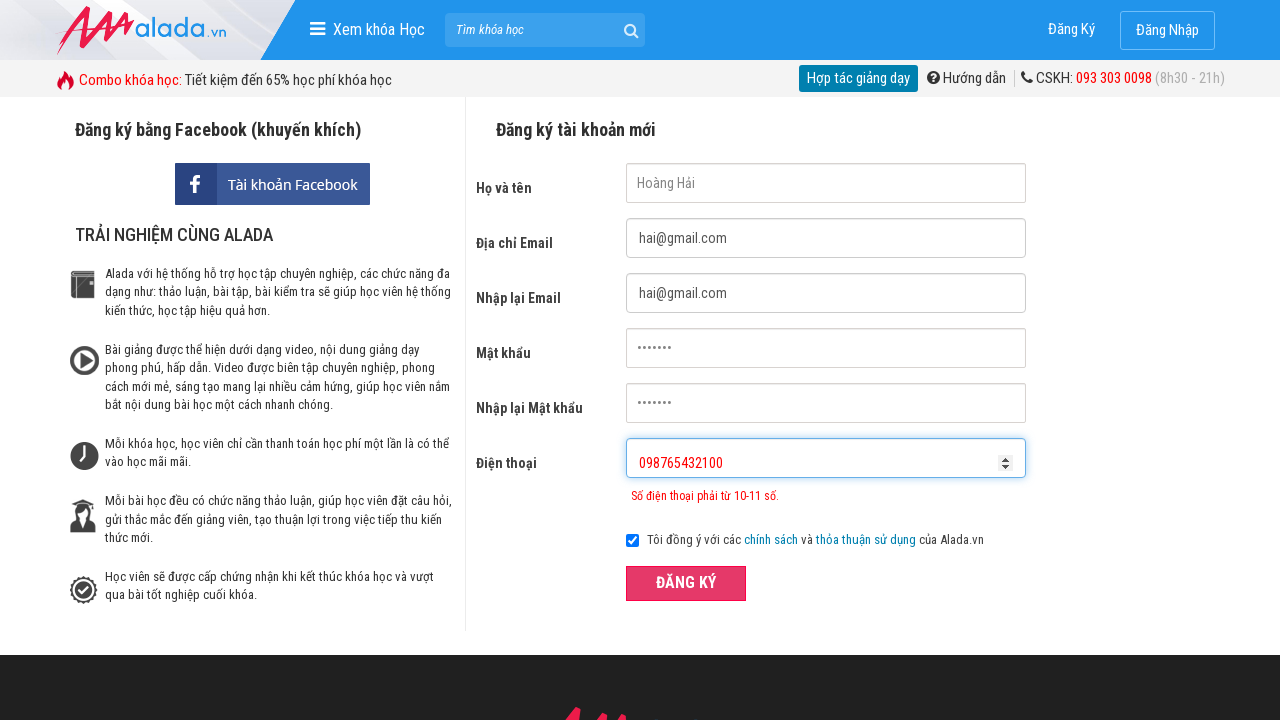

Filled phone field with invalid prefix '1987654321' on input#txtPhone
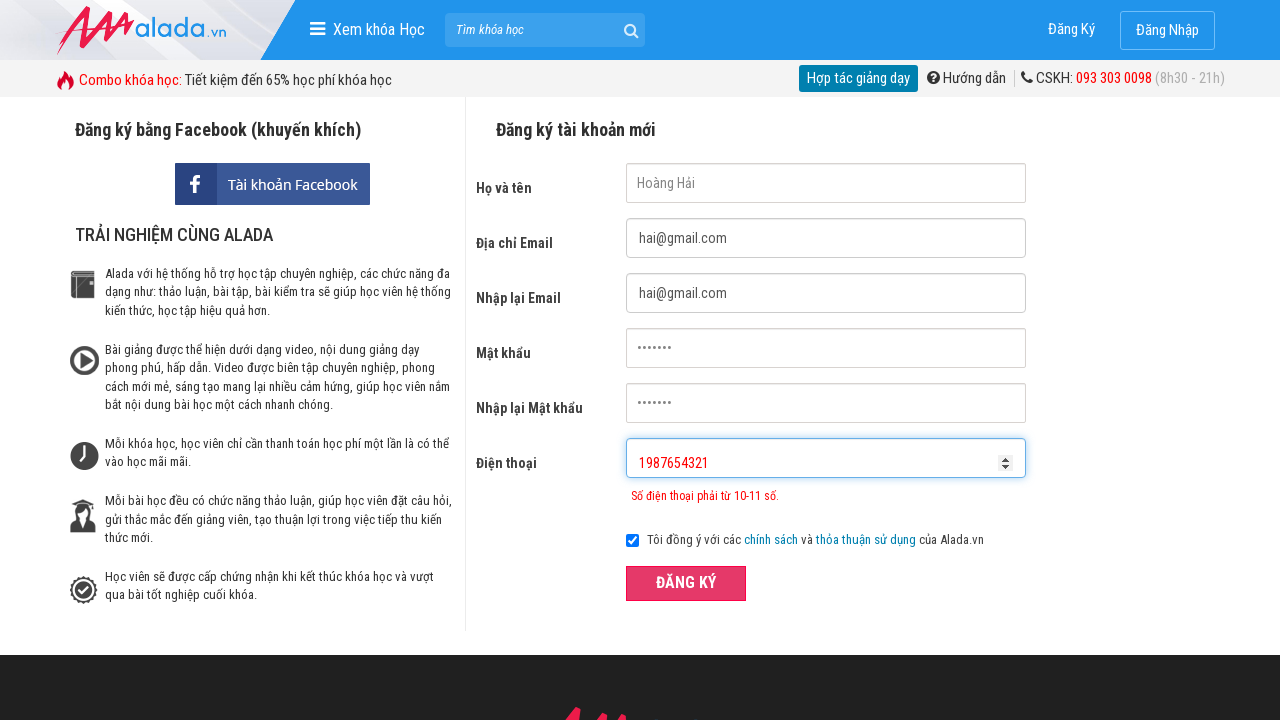

Clicked submit button to validate phone with invalid prefix at (686, 583) on button[type='submit']
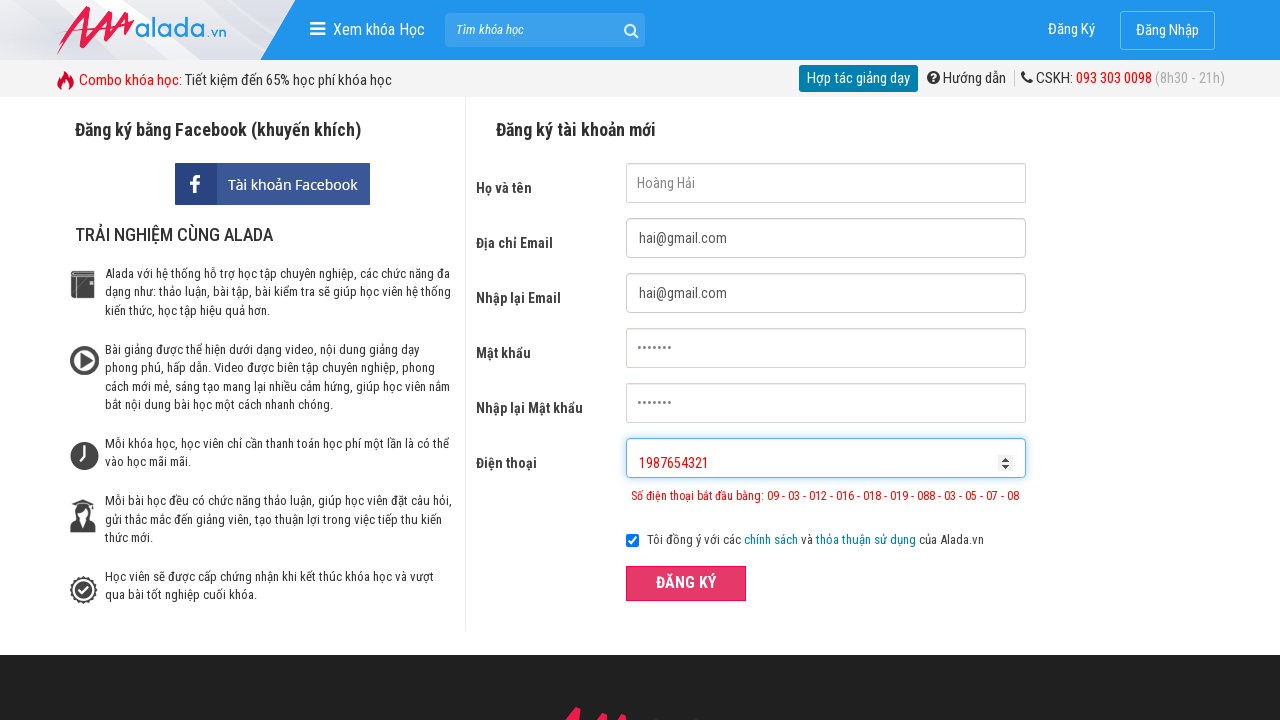

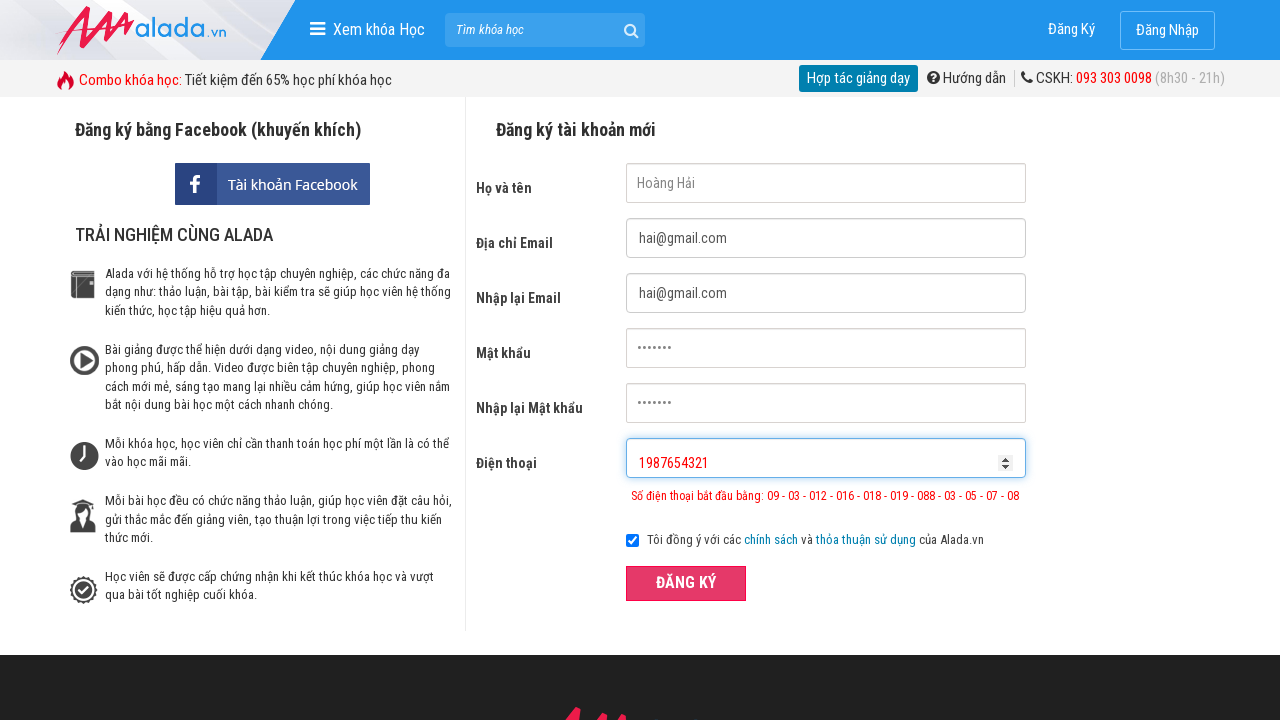